Tests how the JSON tool handles invalid JSON input by entering malformed JSON and clicking format

Starting URL: https://www.001236.xyz/en/json

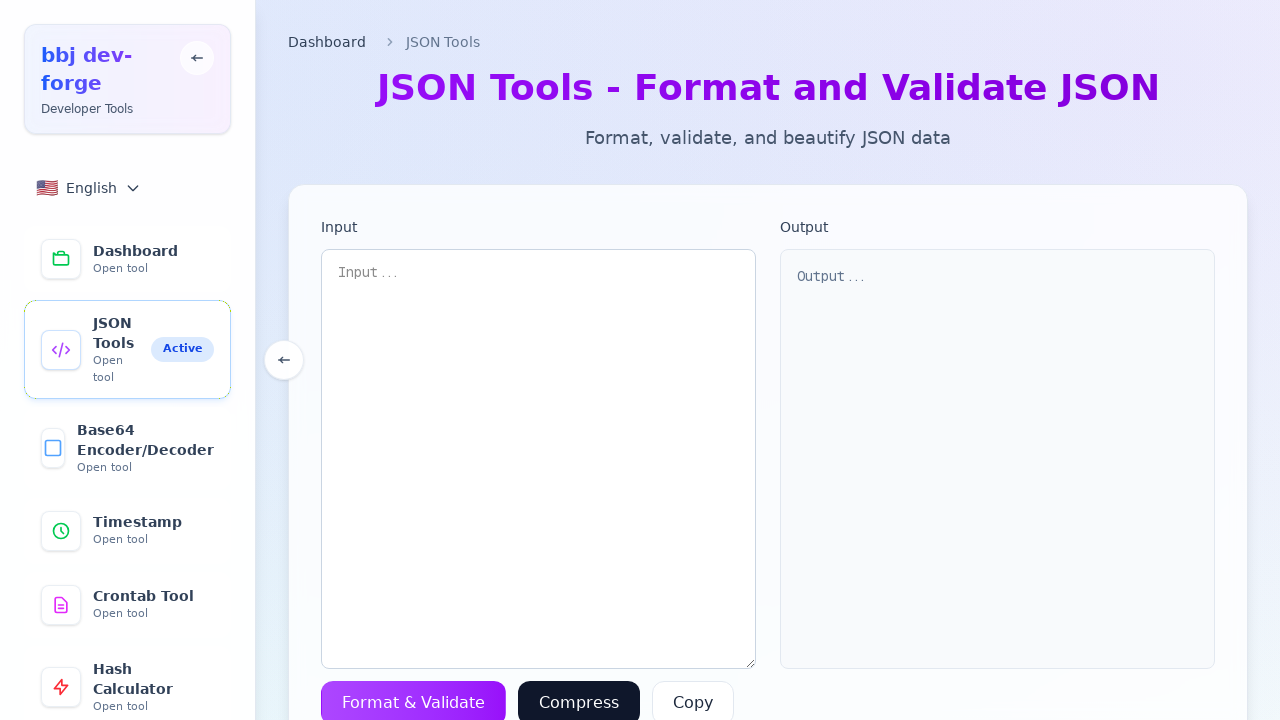

Filled textarea with invalid JSON: {"name":"test","value":} on textarea[placeholder="Input..."]
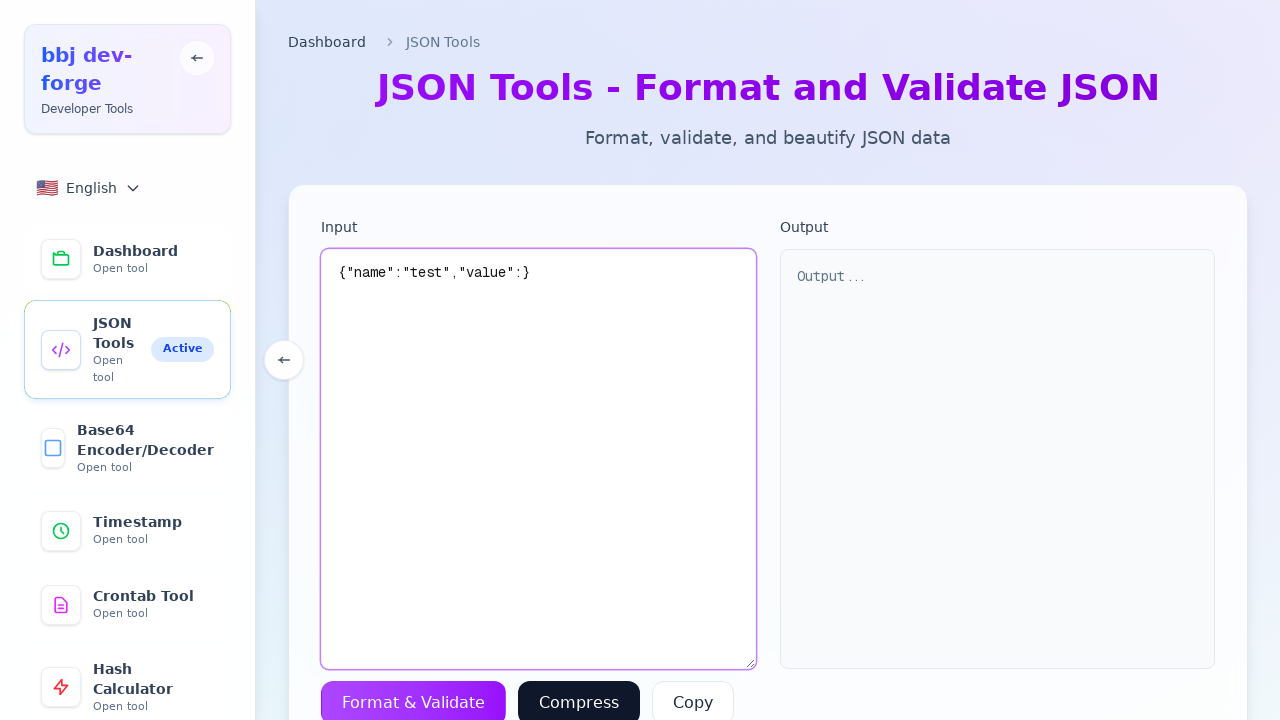

Clicked Format & Validate button to process invalid JSON at (414, 698) on button:has-text("Format & Validate")
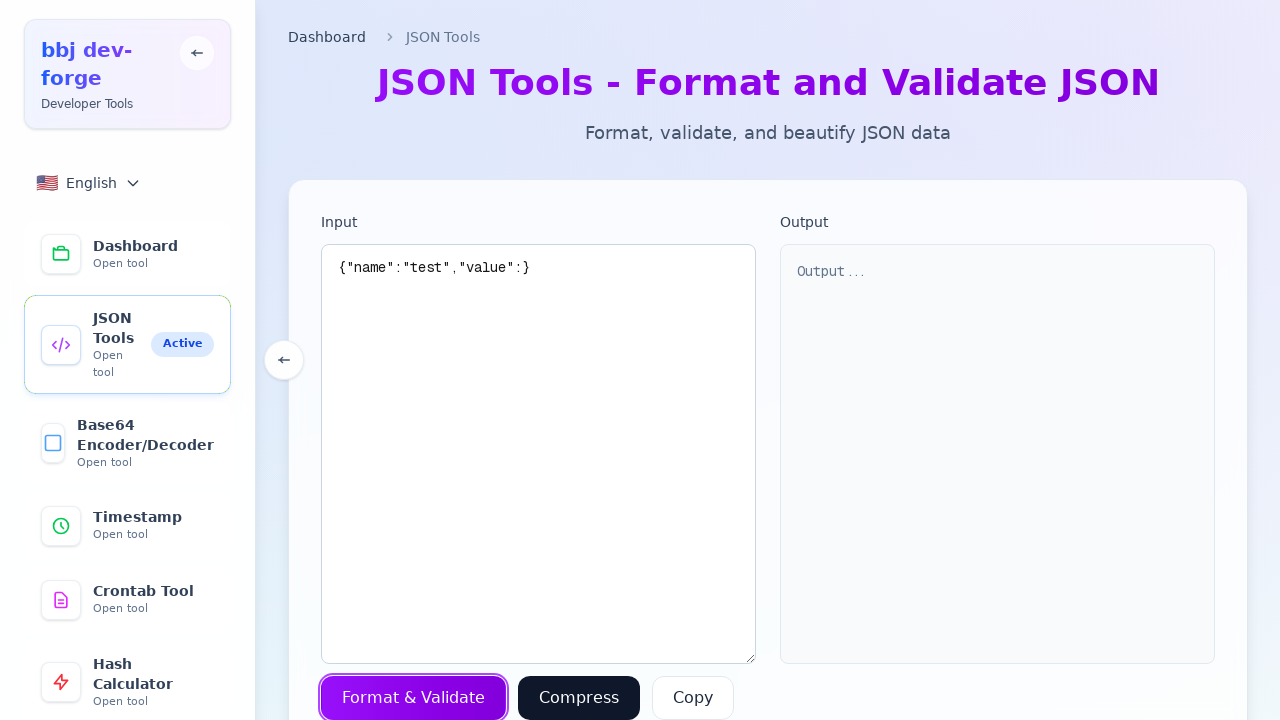

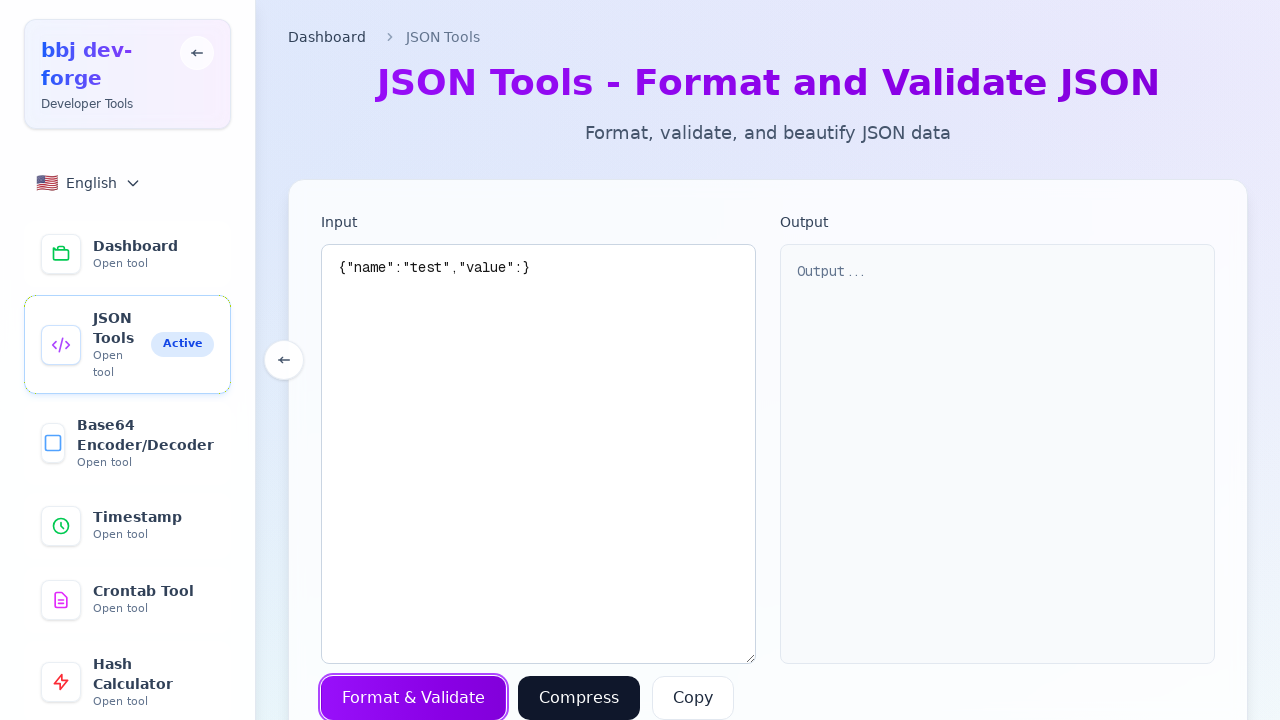